Tests JavaScript prompt alert handling by clicking a button to trigger a prompt, entering text into the prompt, accepting it, and verifying the result message on the page.

Starting URL: https://the-internet.herokuapp.com/javascript_alerts

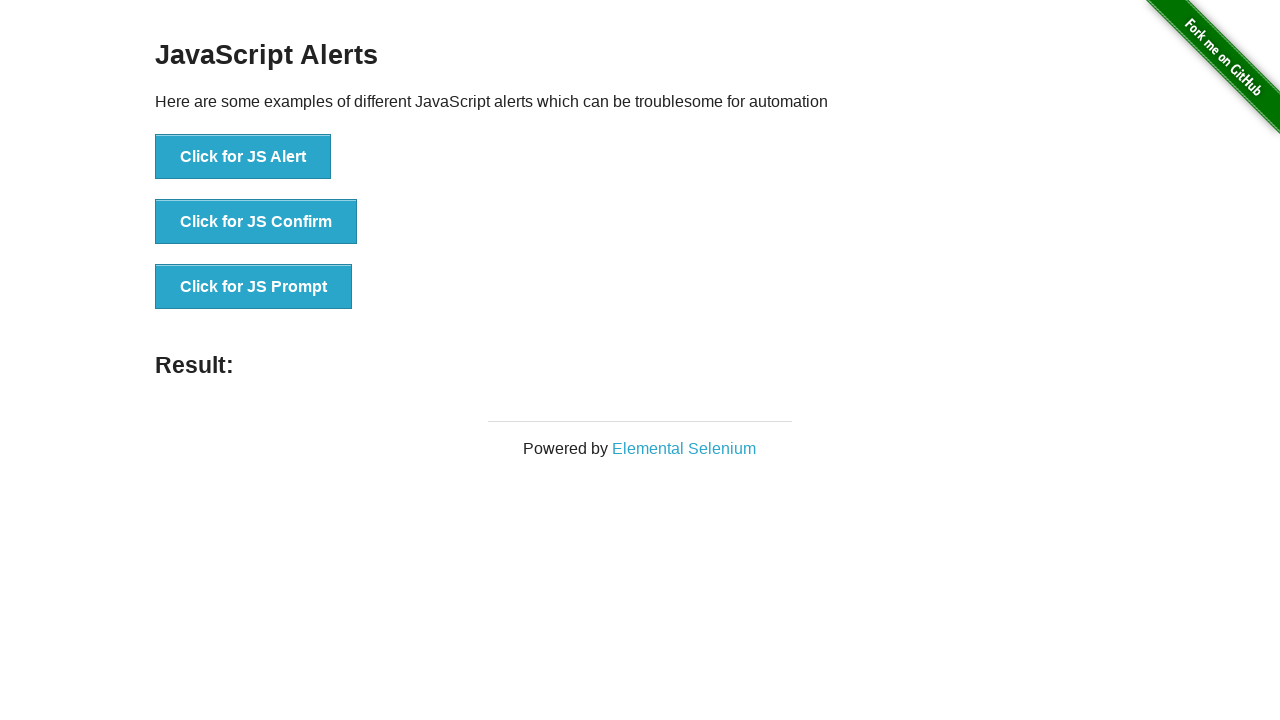

Clicked 'Click for JS Prompt' button to trigger JavaScript prompt dialog at (254, 287) on xpath=//button[text()='Click for JS Prompt']
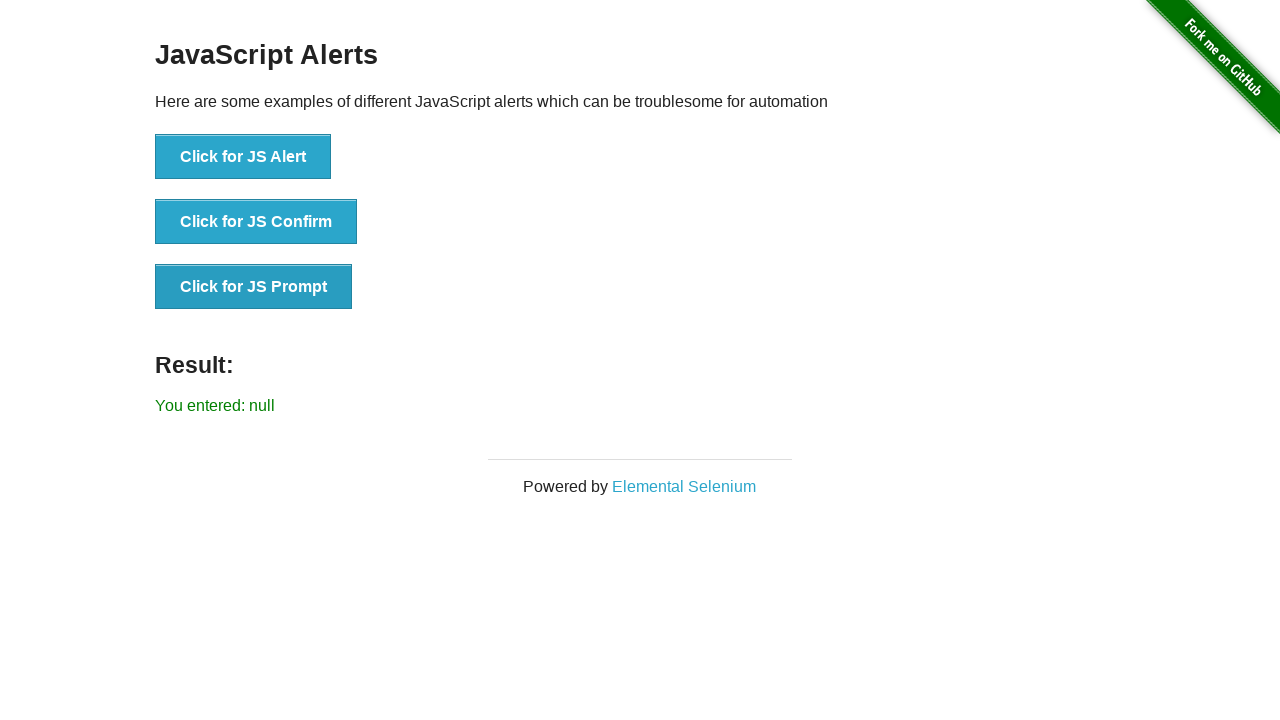

Set up dialog handler to accept prompt with text 'TestAutomation'
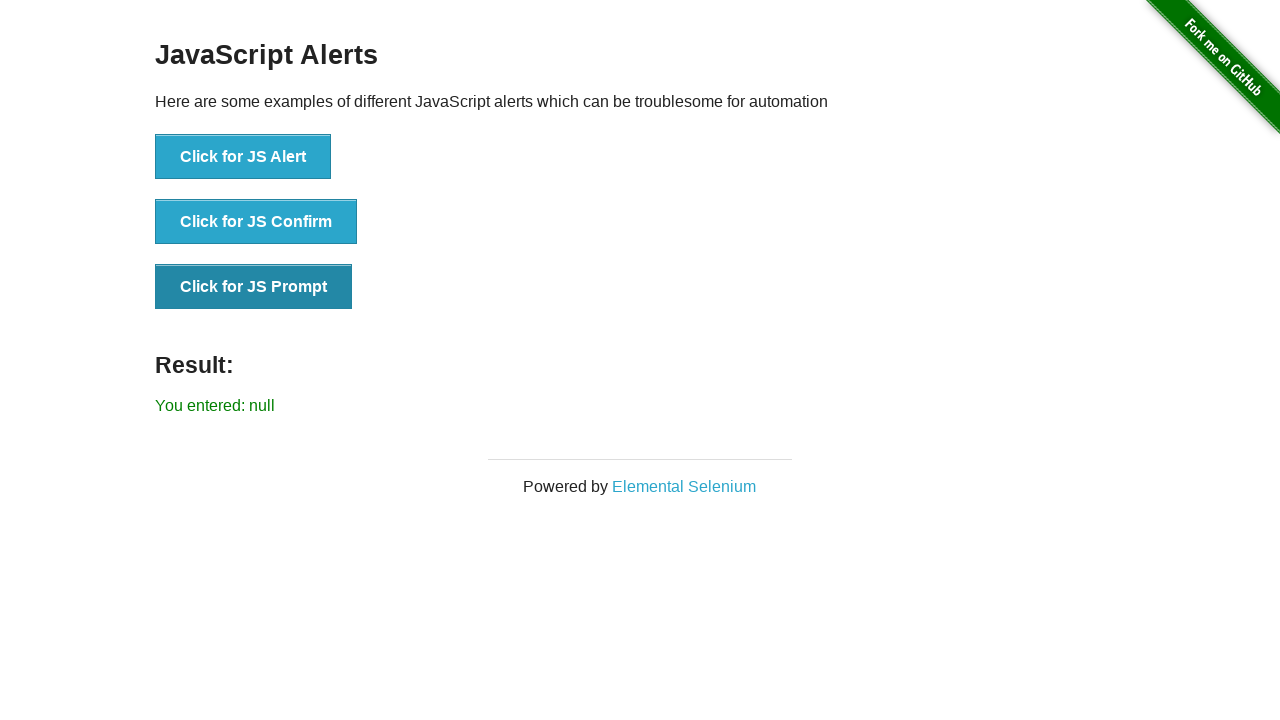

Clicked 'Click for JS Prompt' button again with dialog handler attached at (254, 287) on xpath=//button[text()='Click for JS Prompt']
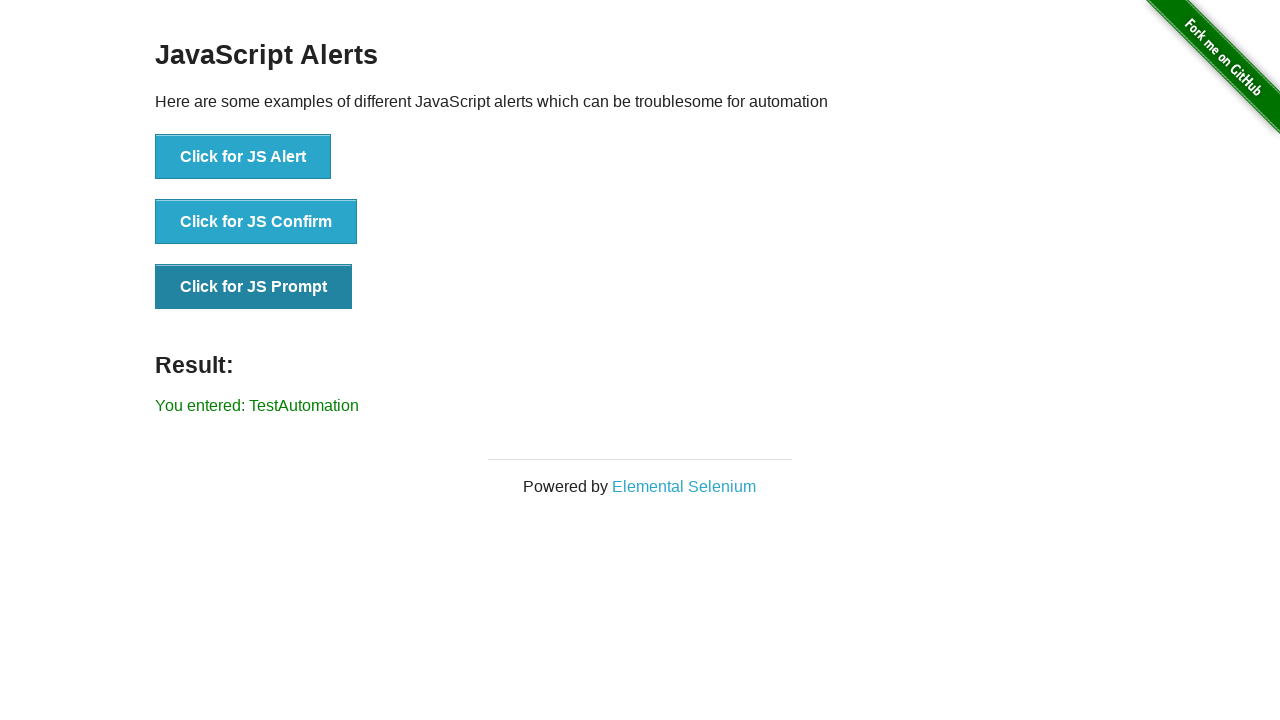

Result element appeared on the page
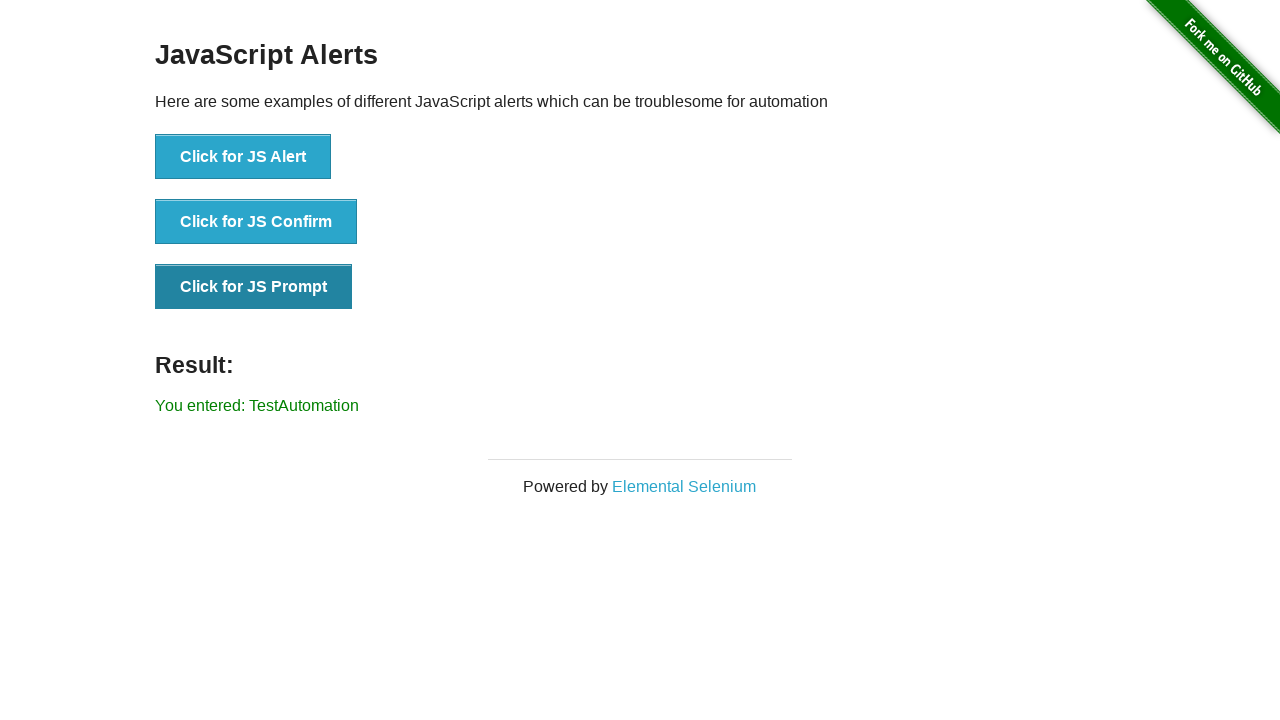

Retrieved result text from #result element
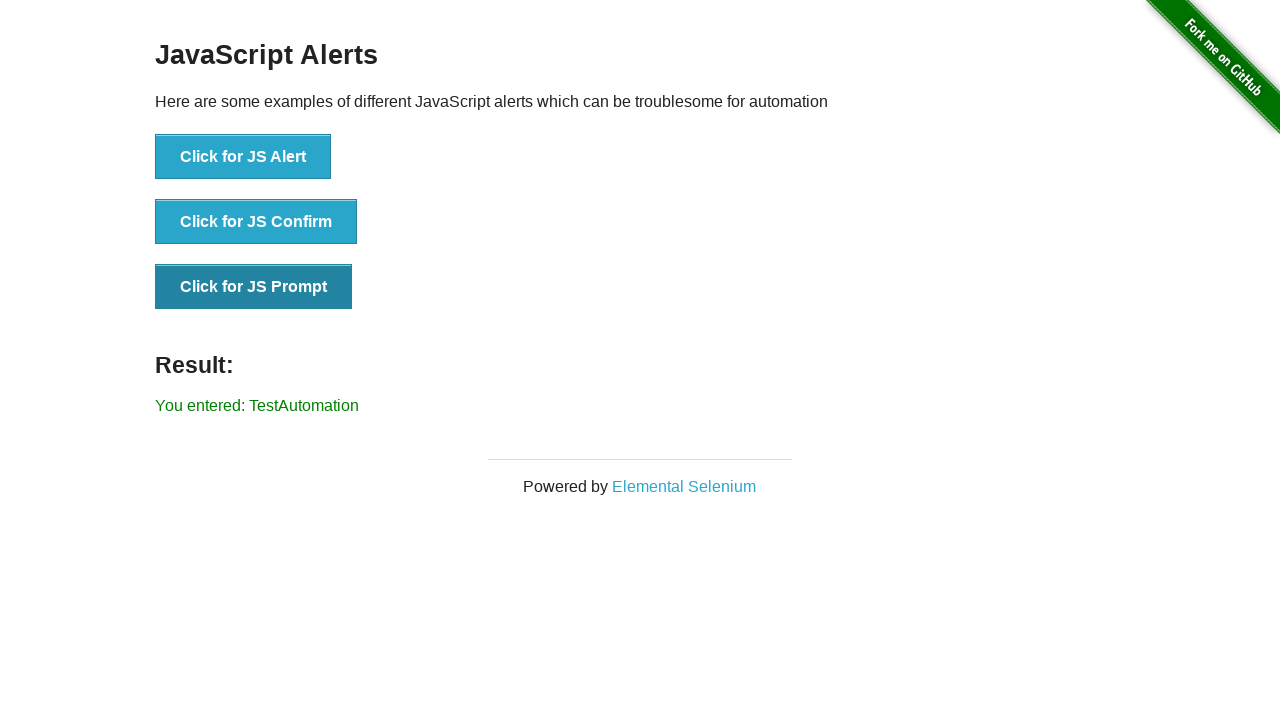

Verified that 'TestAutomation' appears in the result text
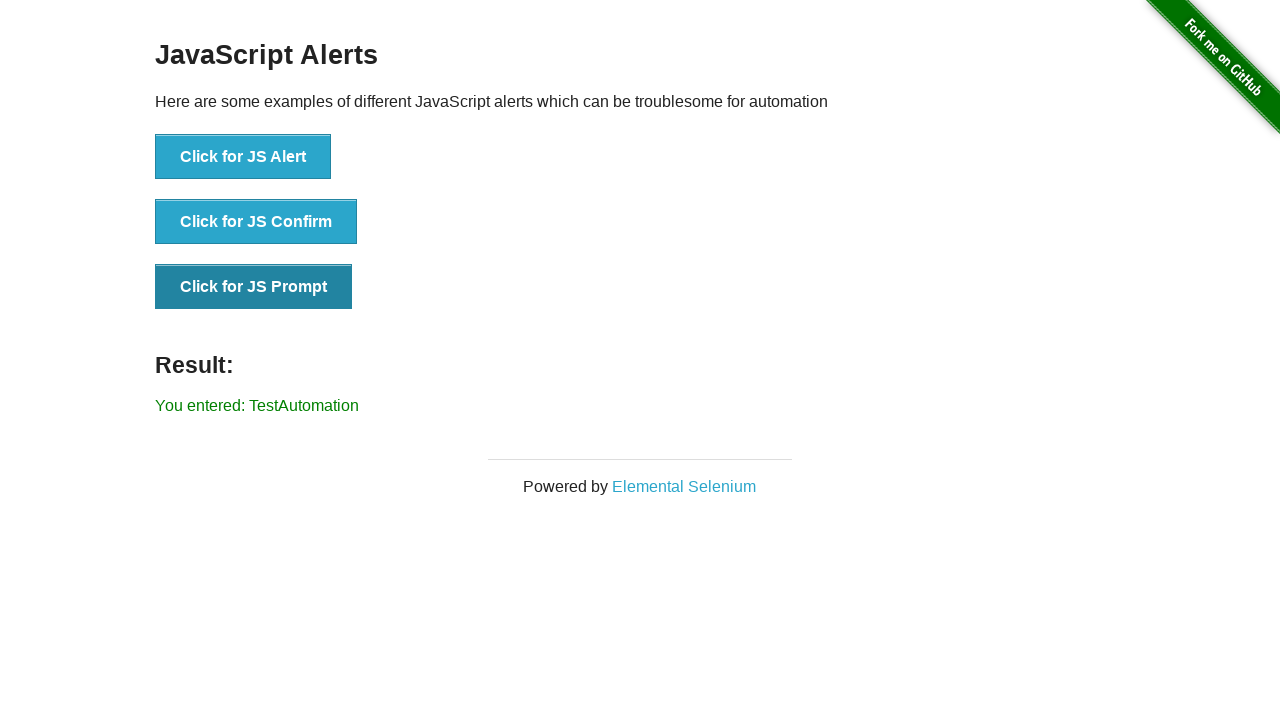

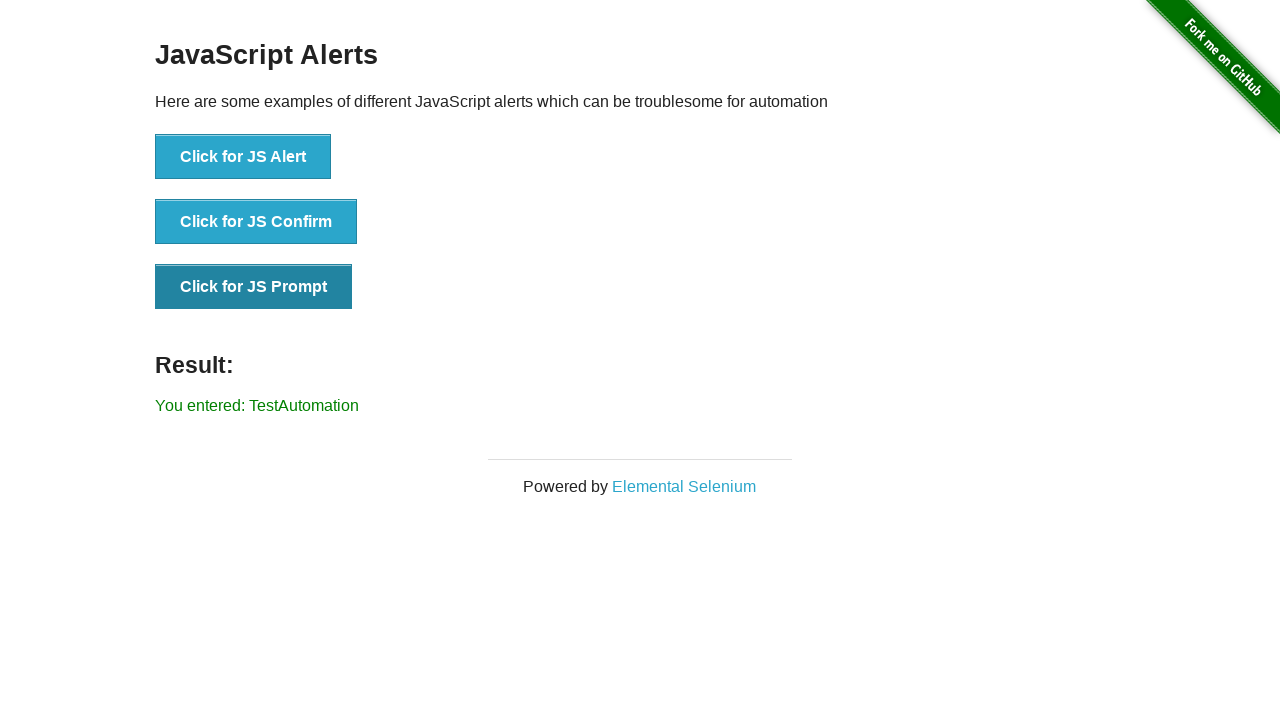